Tests double-click and right-click functionality on buttons

Starting URL: https://demoqa.com/buttons

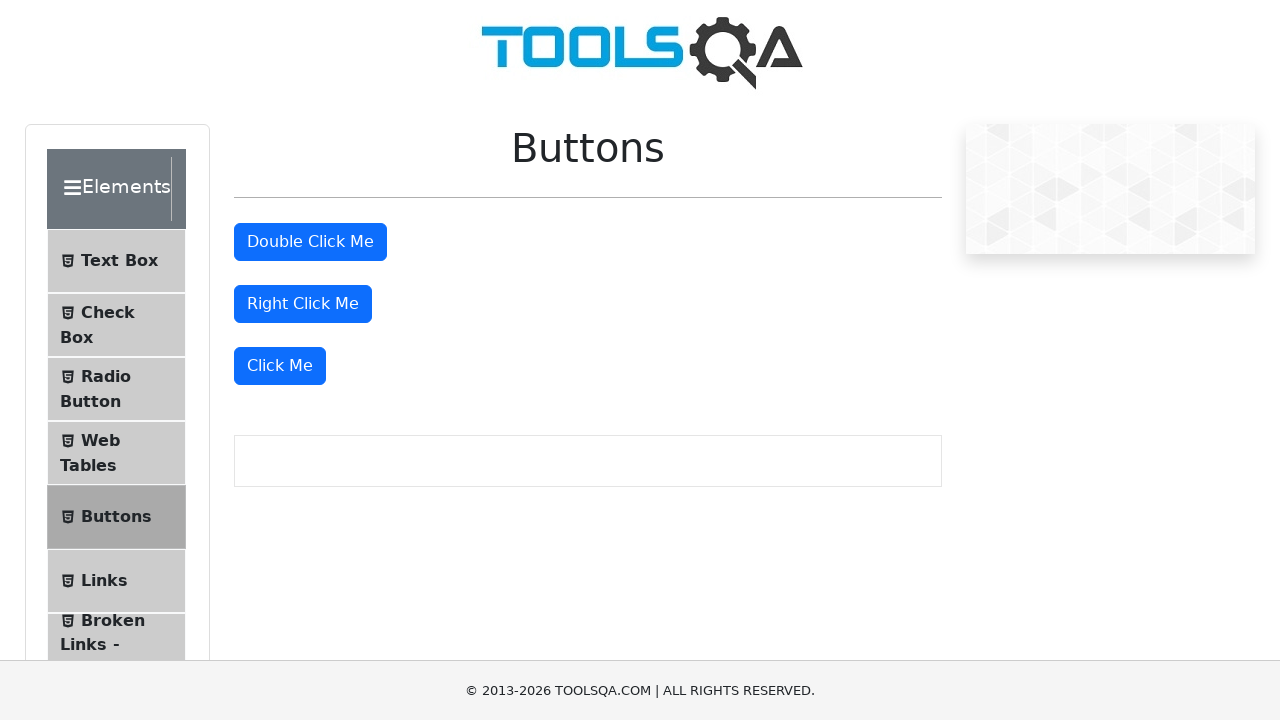

Located the 'Double Click Me' button
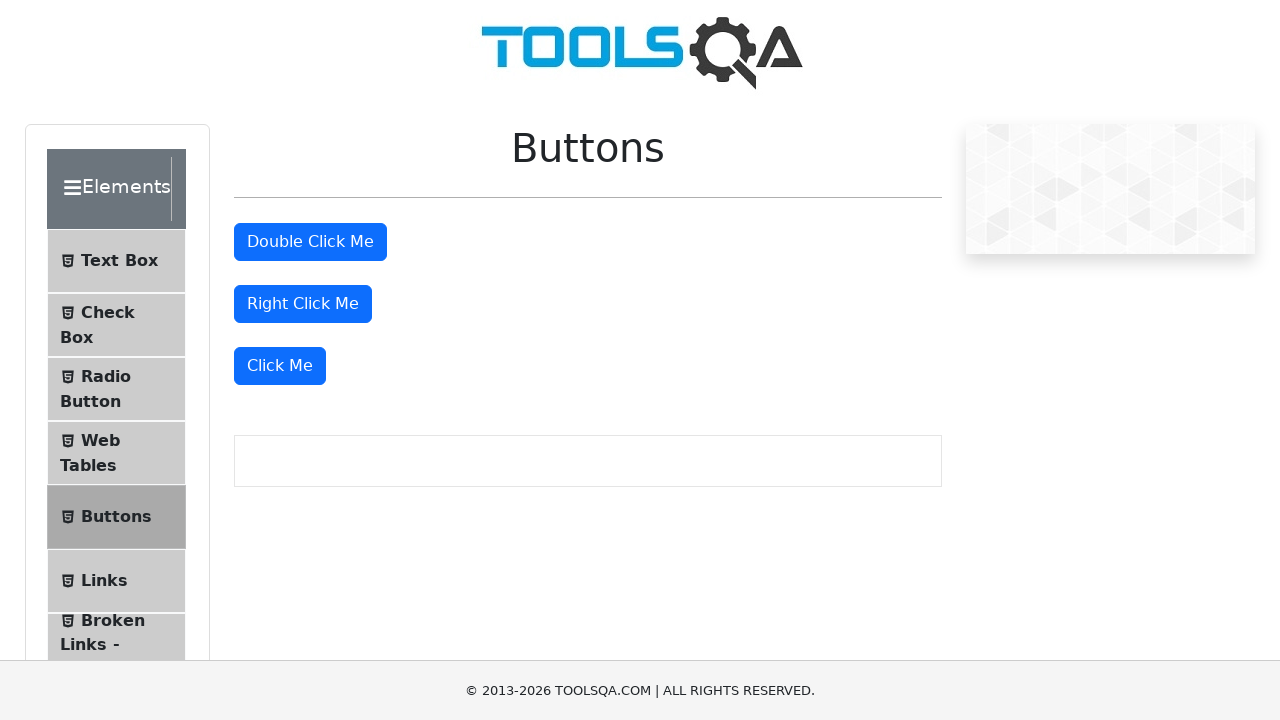

Double-clicked the 'Double Click Me' button at (310, 242) on xpath=//button[text()='Double Click Me']
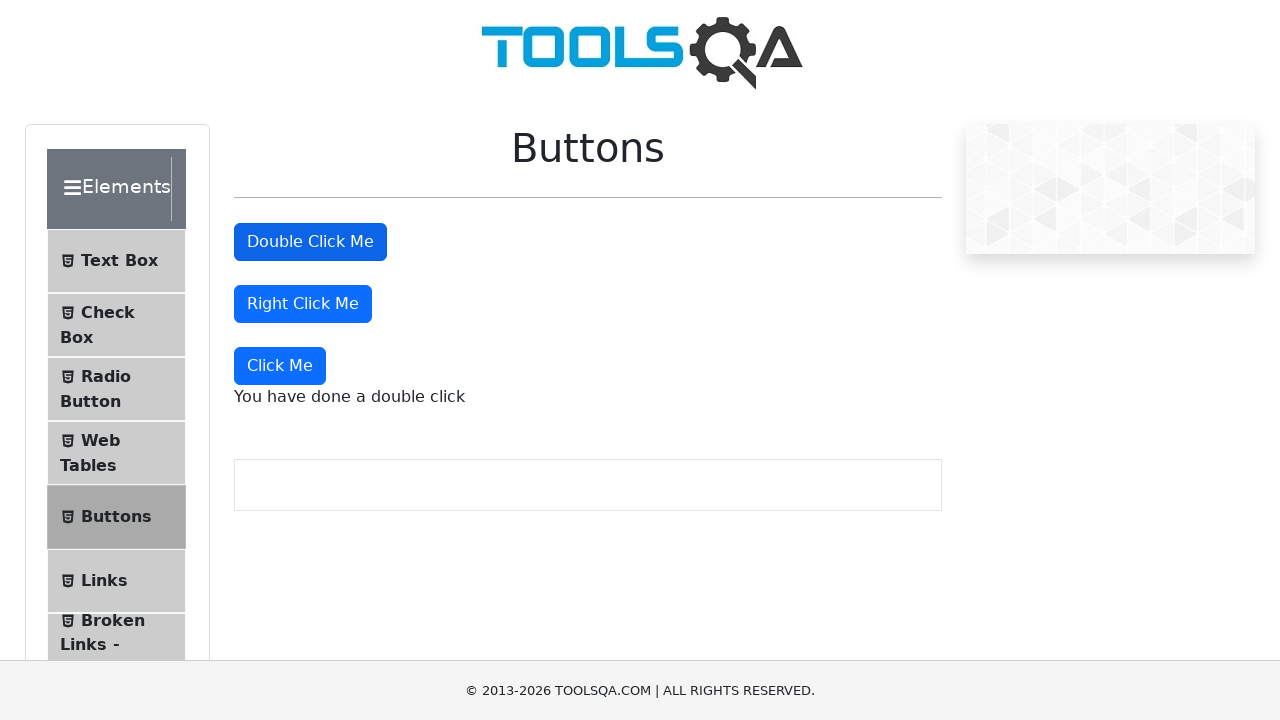

Located the 'Right Click Me' button
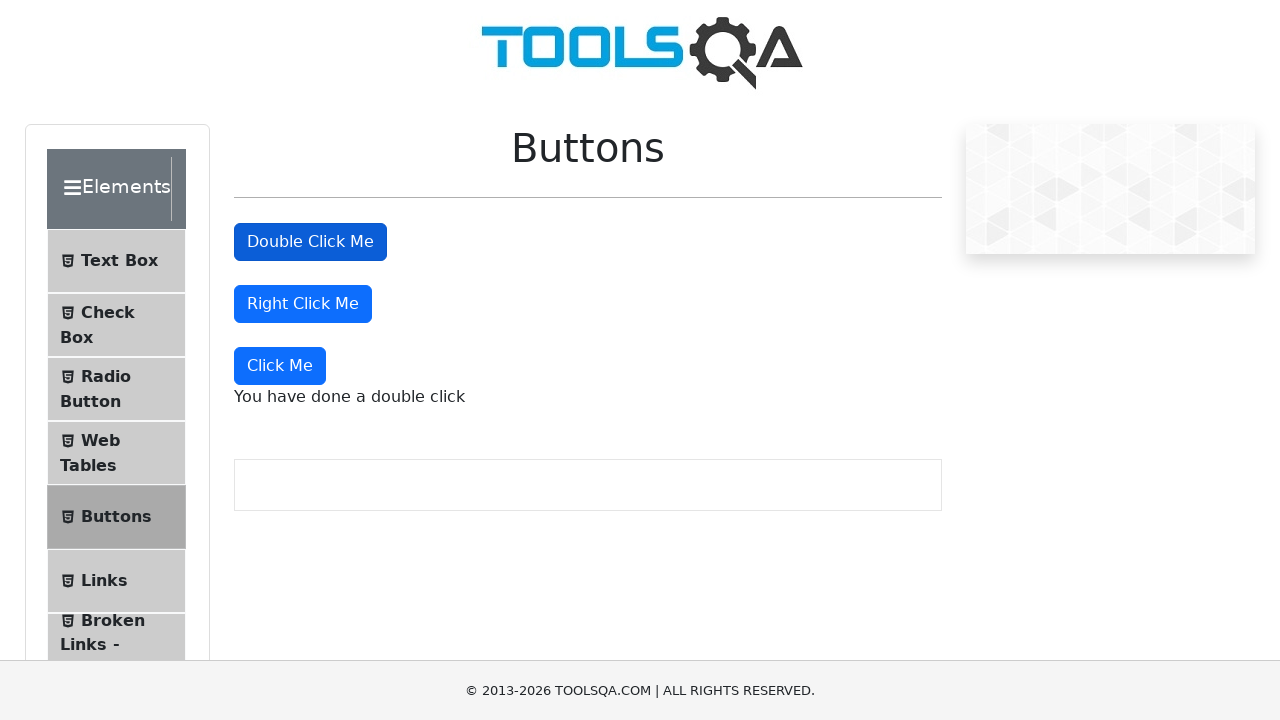

Right-clicked the 'Right Click Me' button at (303, 304) on xpath=//button[text()='Right Click Me']
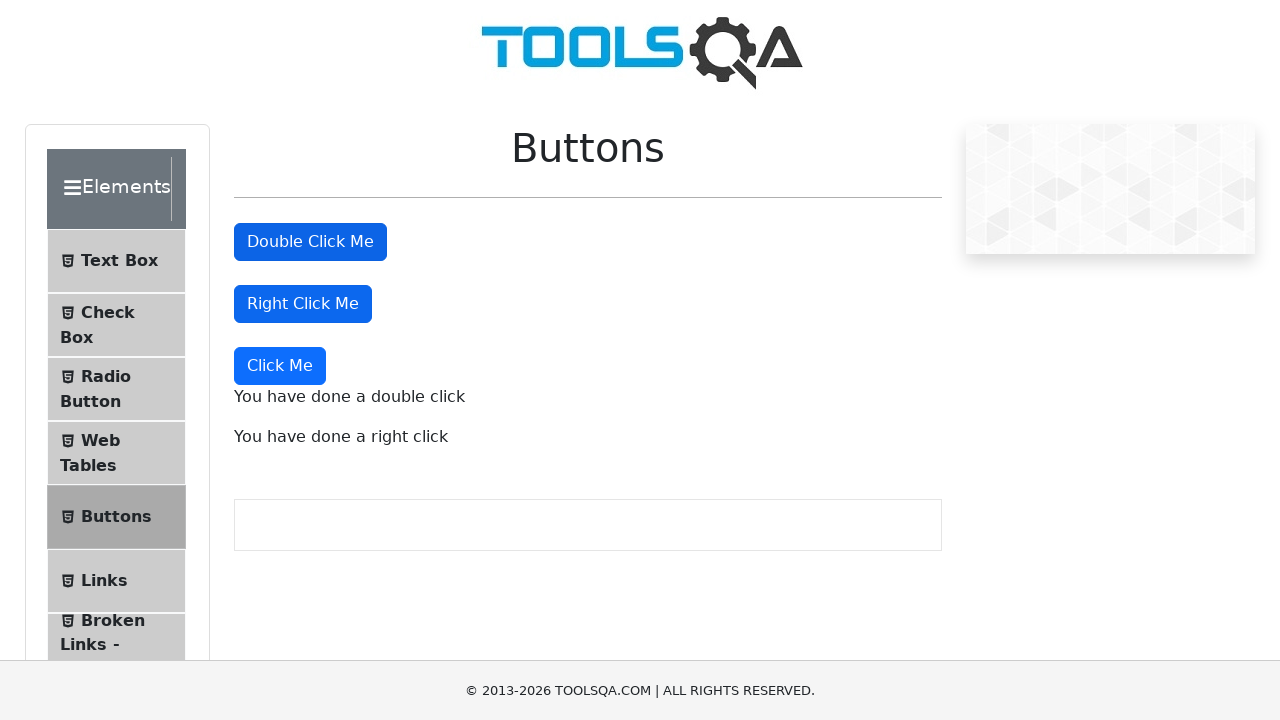

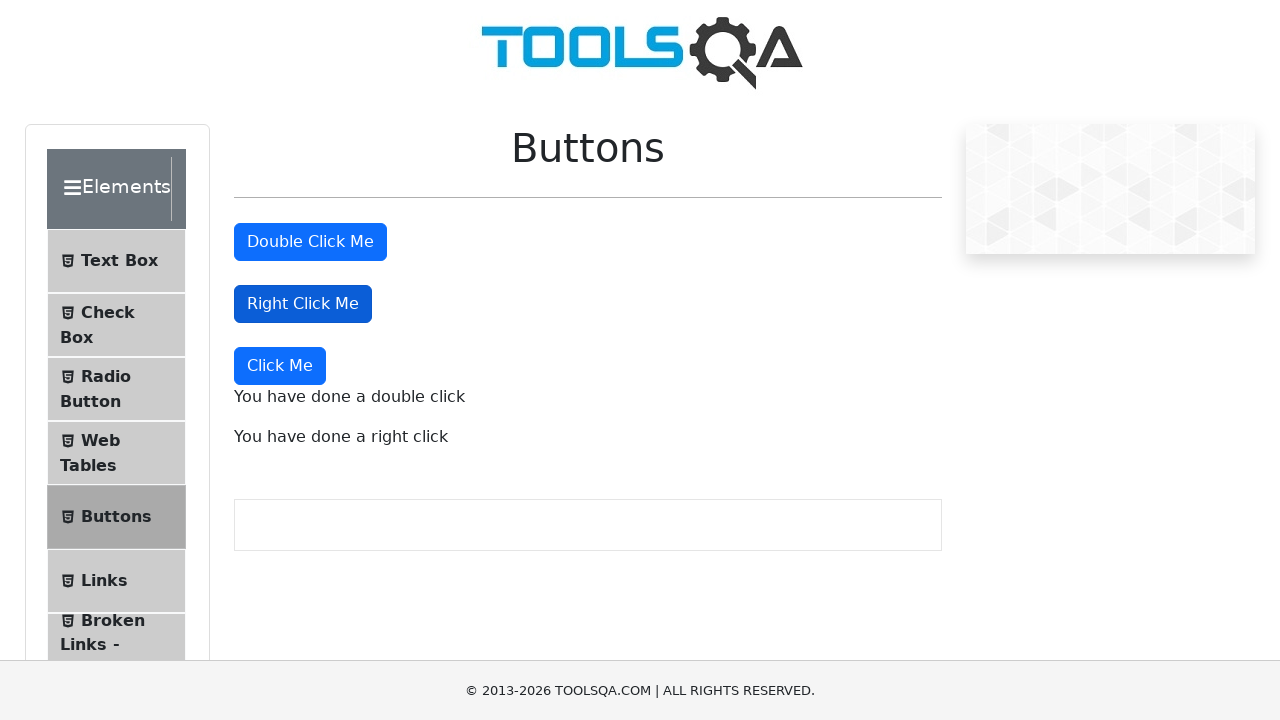